Tests various form fields including text input, password, textarea, and dropdown select, then navigates to index page and back

Starting URL: https://www.selenium.dev/selenium/web/web-form.html

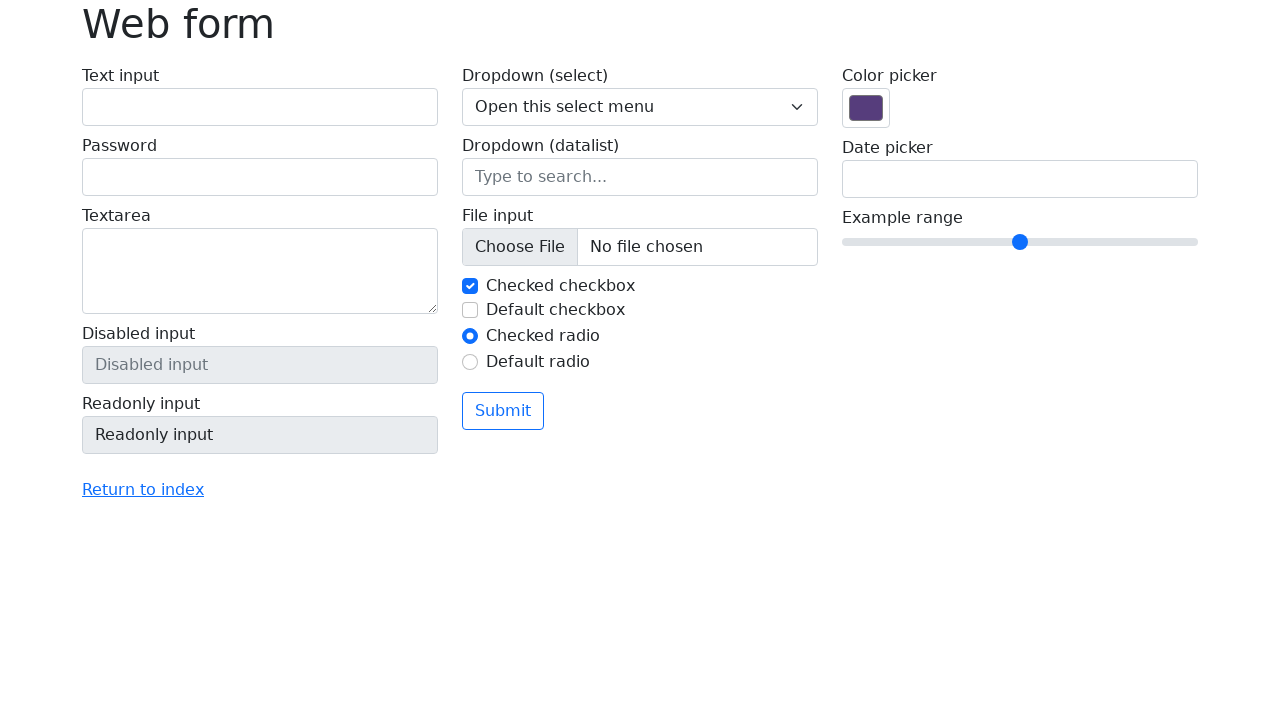

Filled text input field with 'test' on input#my-text-id
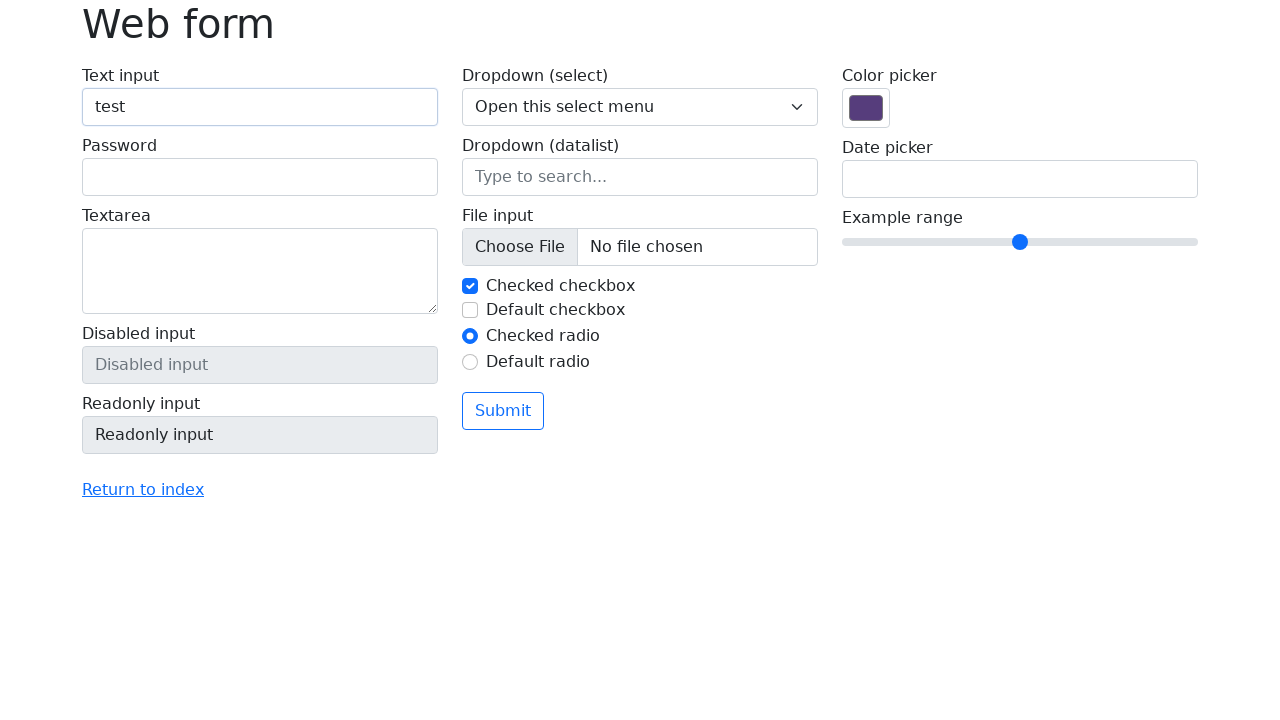

Filled password input field with '12345678' on label:nth-of-type(2) input
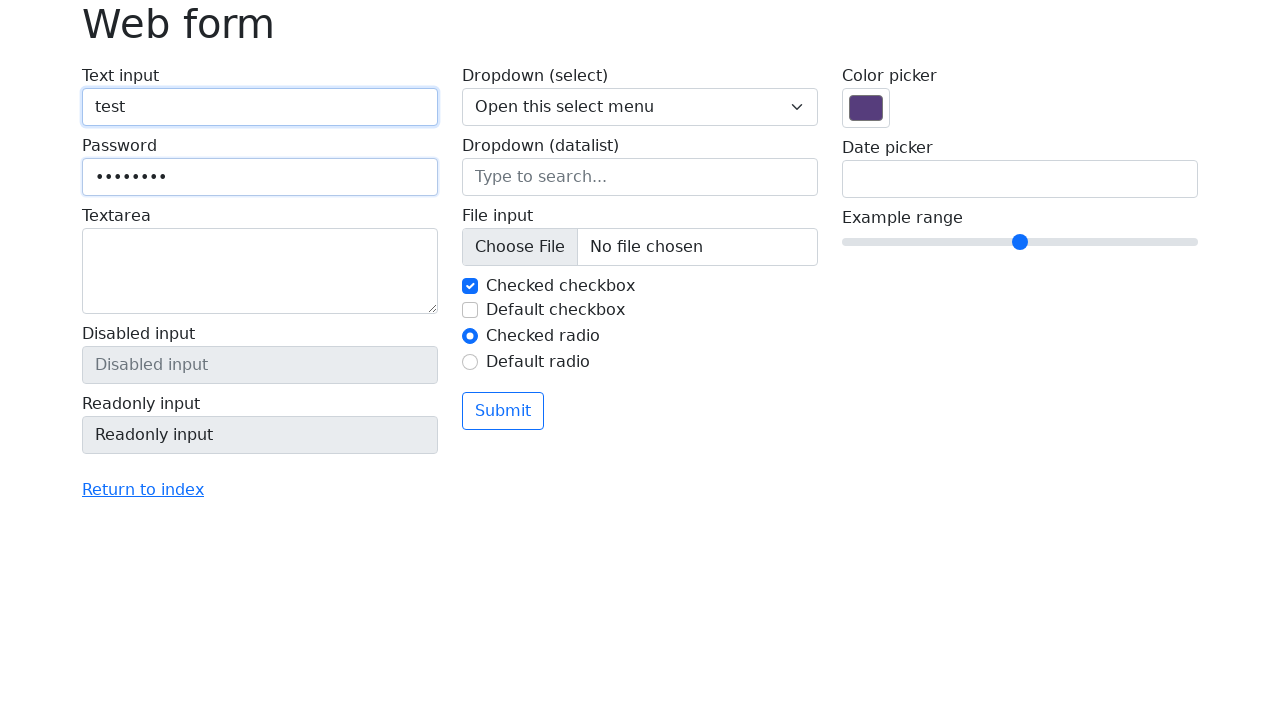

Filled textarea with 'This is a test text for text area' on label:nth-of-type(3) textarea
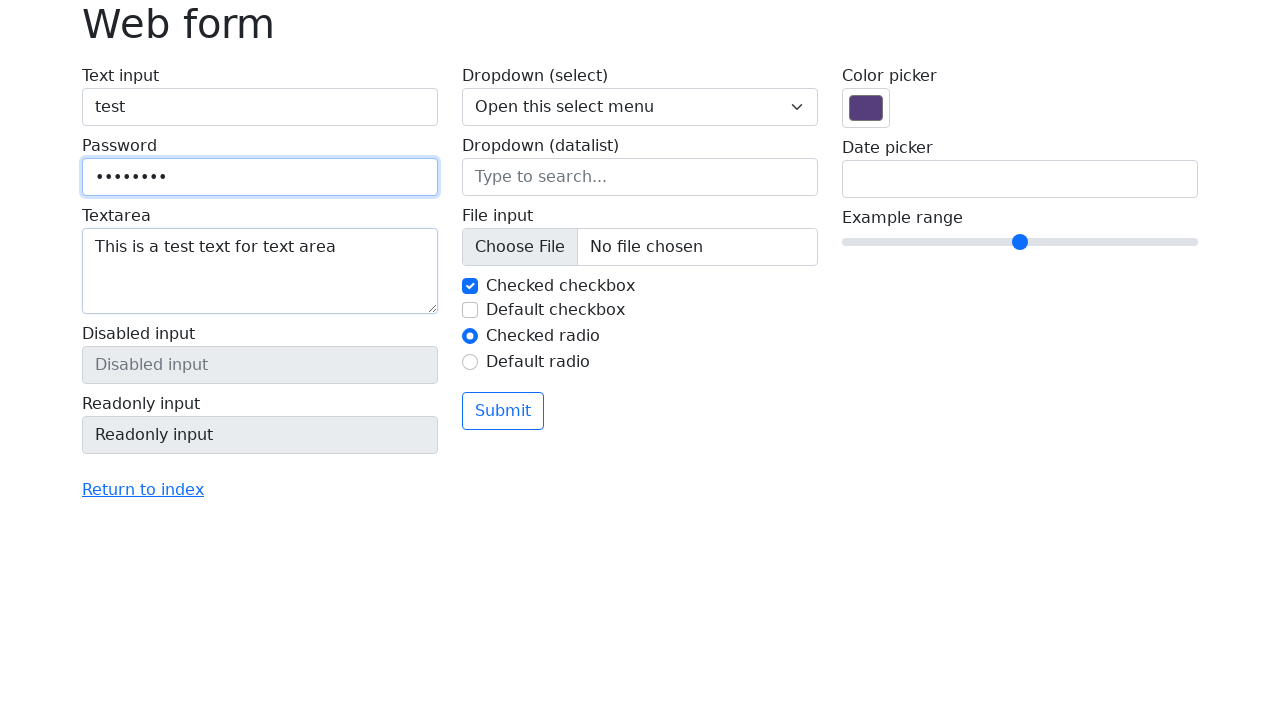

Clicked 'Return to index' link at (143, 490) on a:has-text('Return to index')
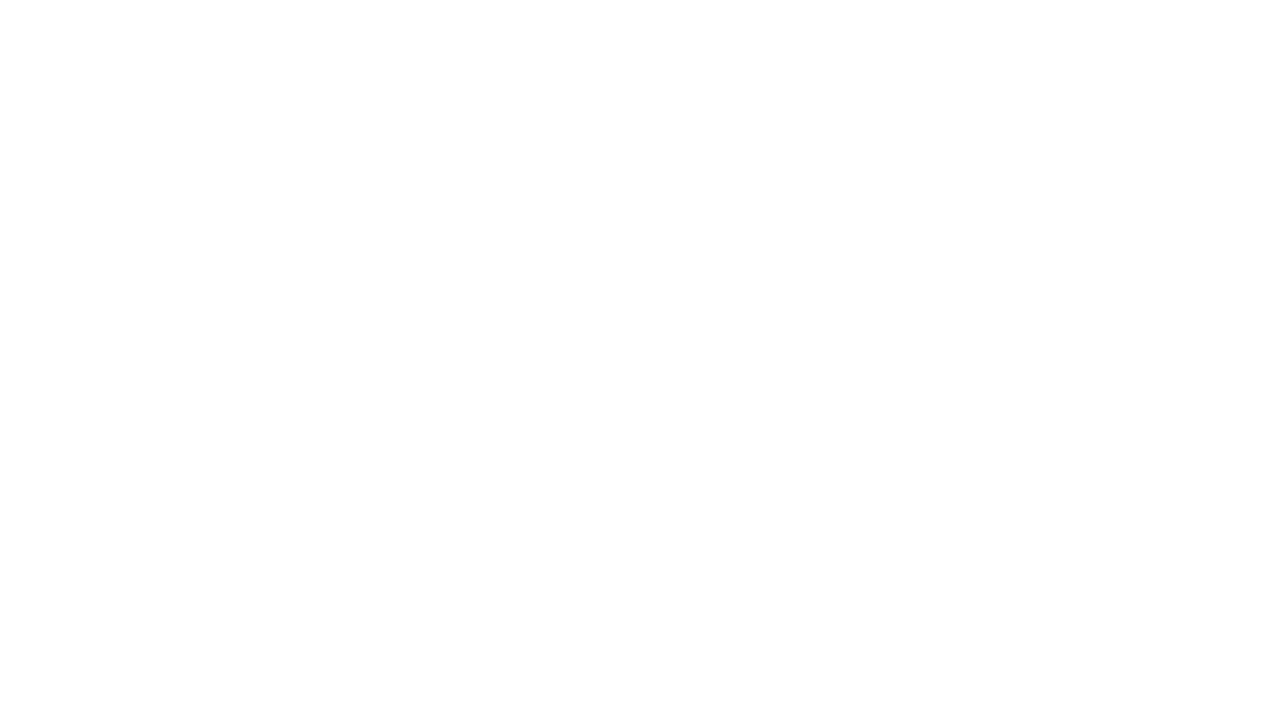

Successfully navigated to index page
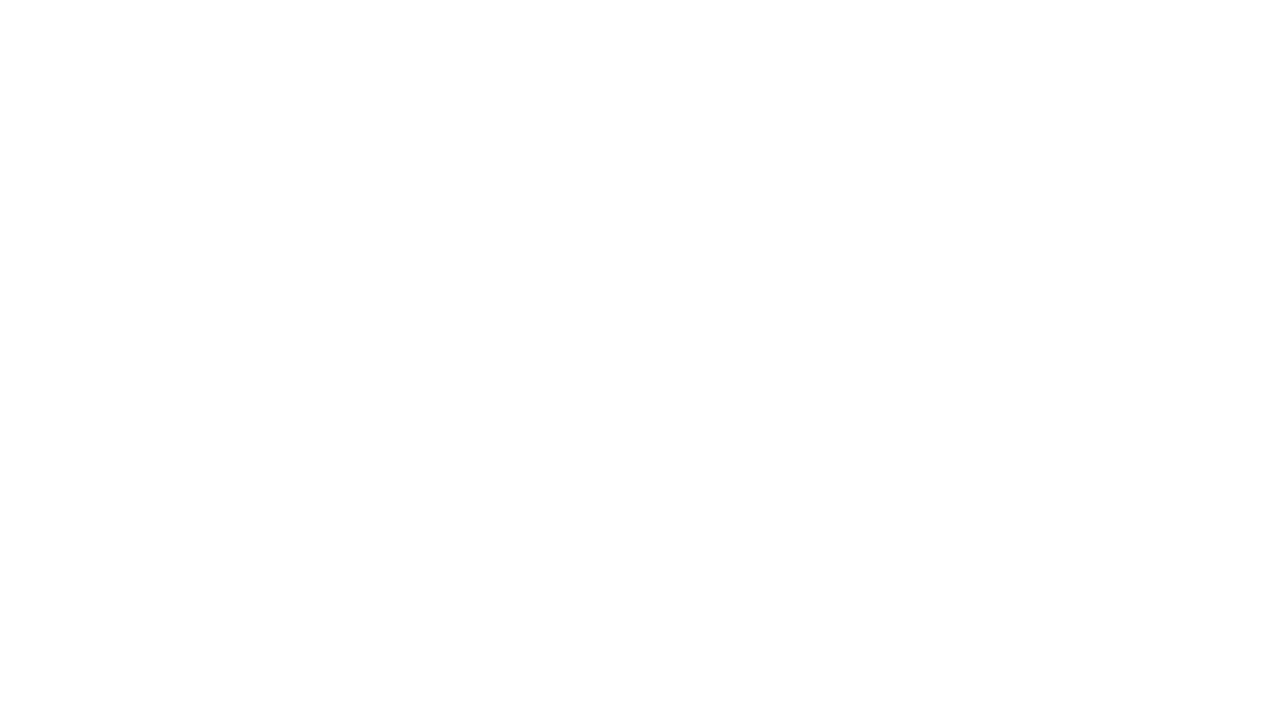

Navigated back to web form page
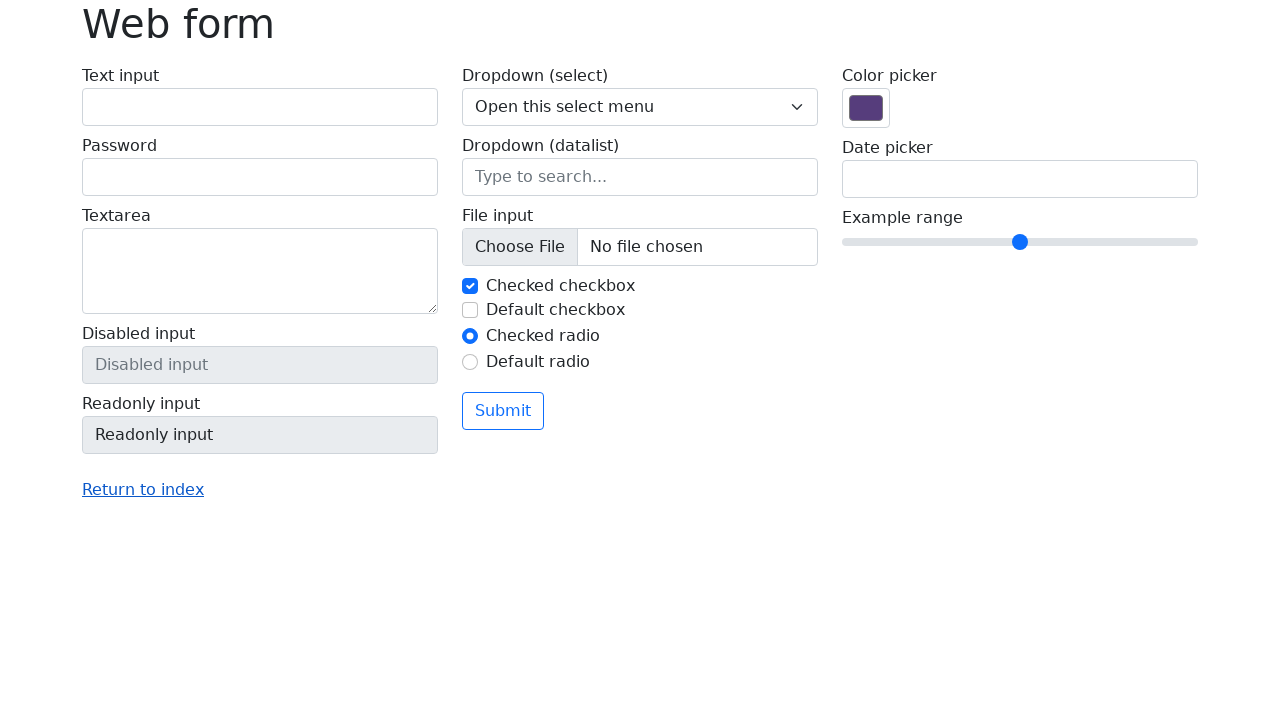

Selected option '1' from dropdown on select[name='my-select']
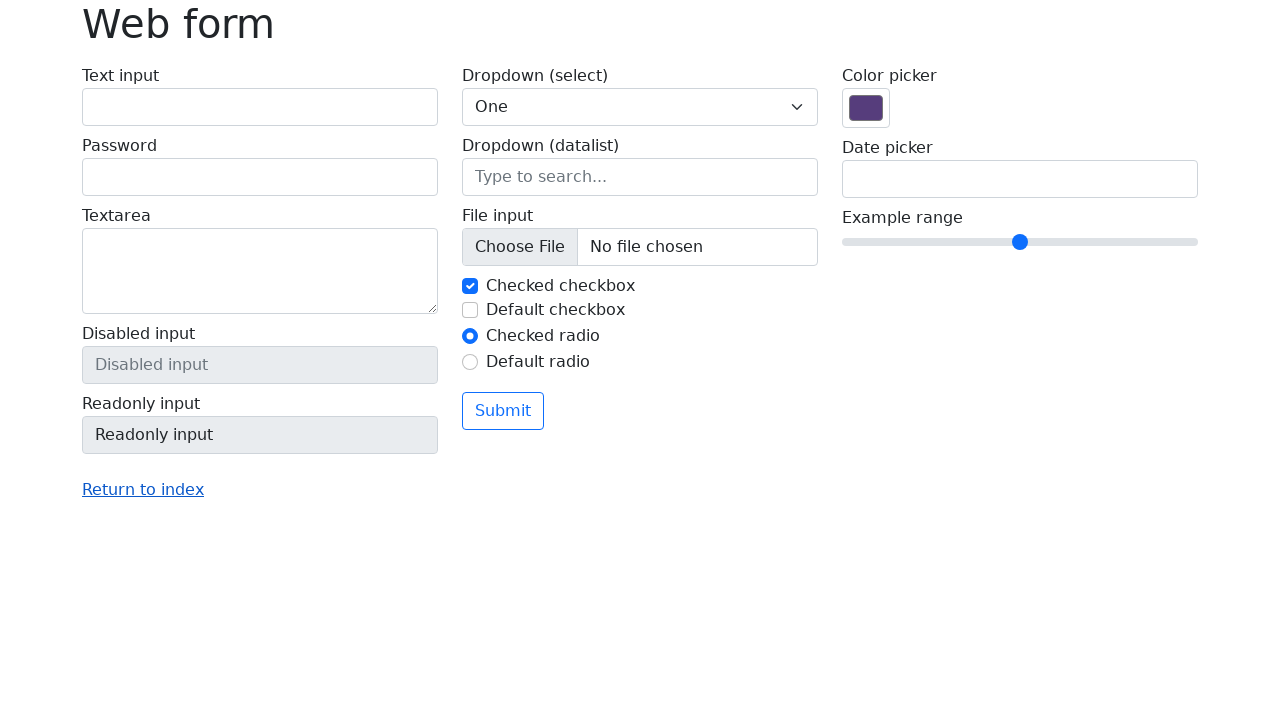

Selected option '2' from dropdown on select[name='my-select']
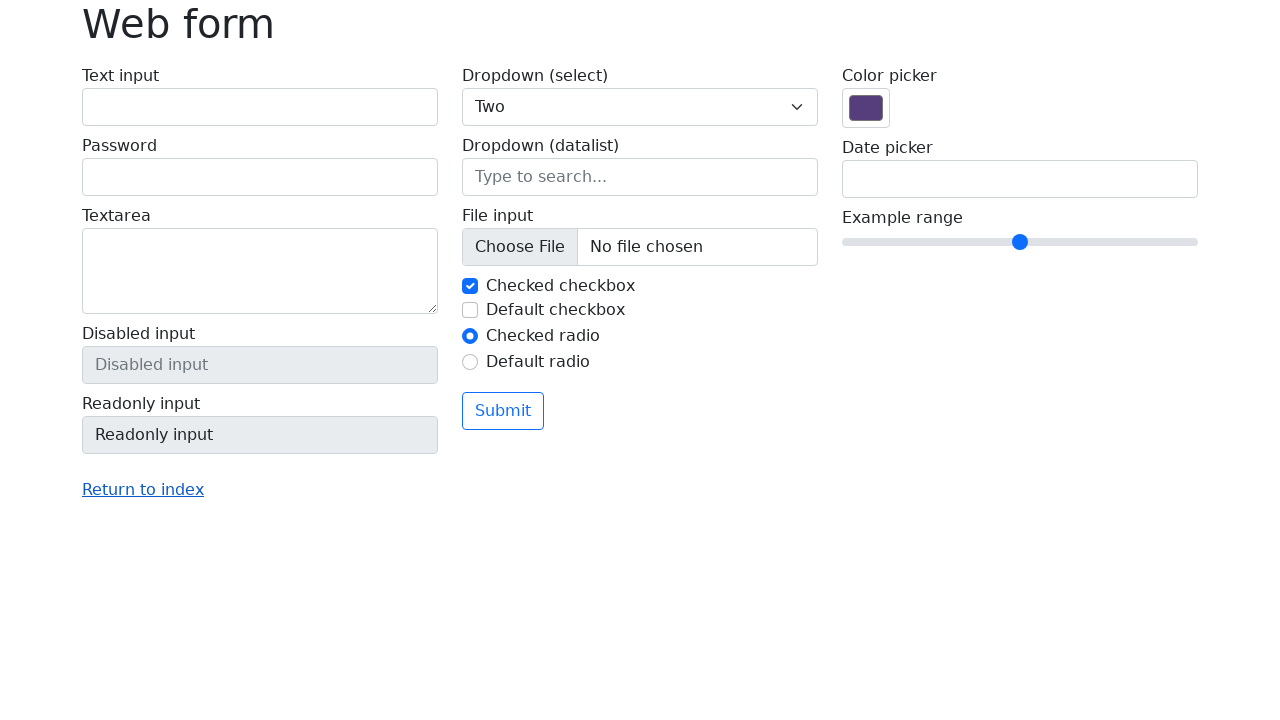

Selected option '3' from dropdown on select[name='my-select']
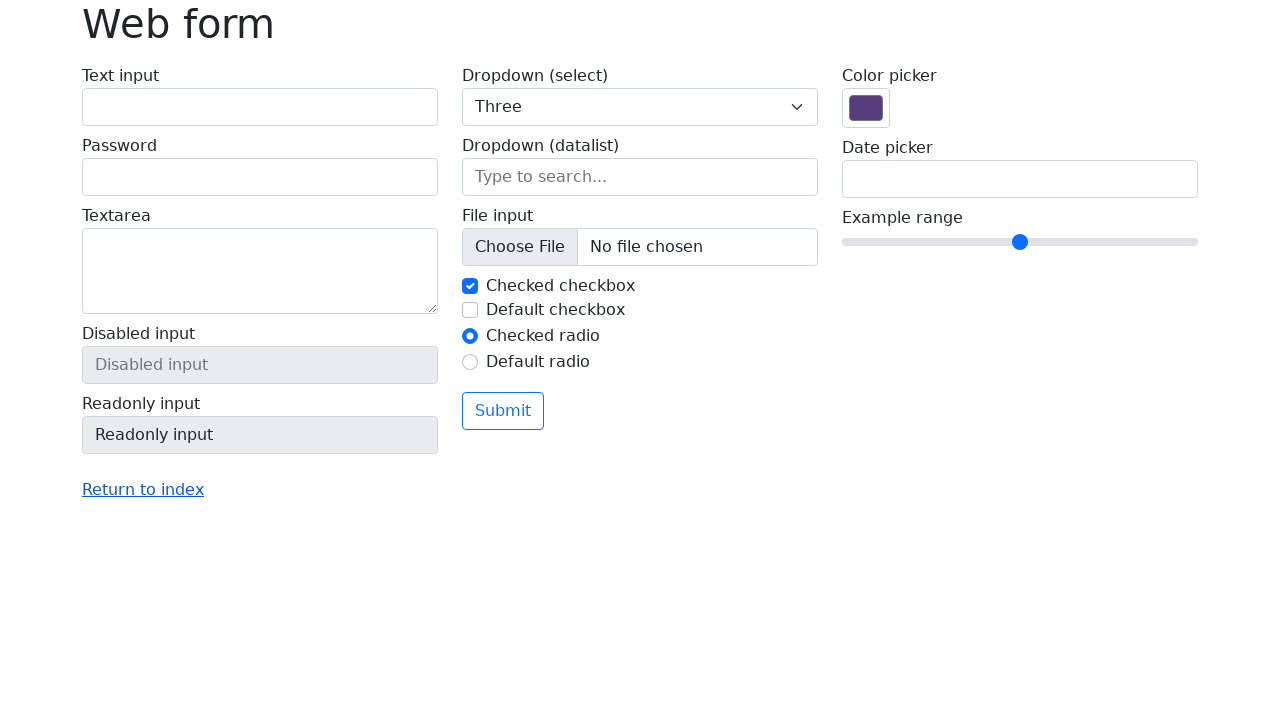

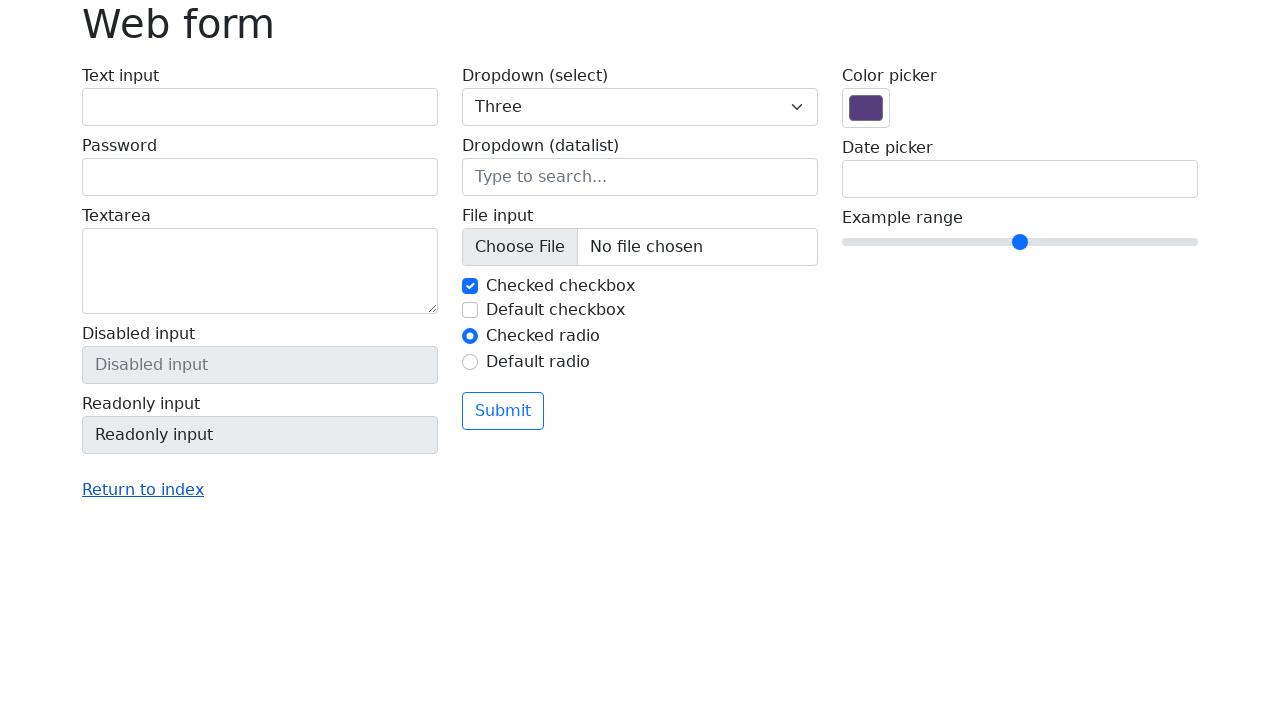